Tests navigation on the Playwright website by clicking the "Get started" link

Starting URL: https://playwright.dev

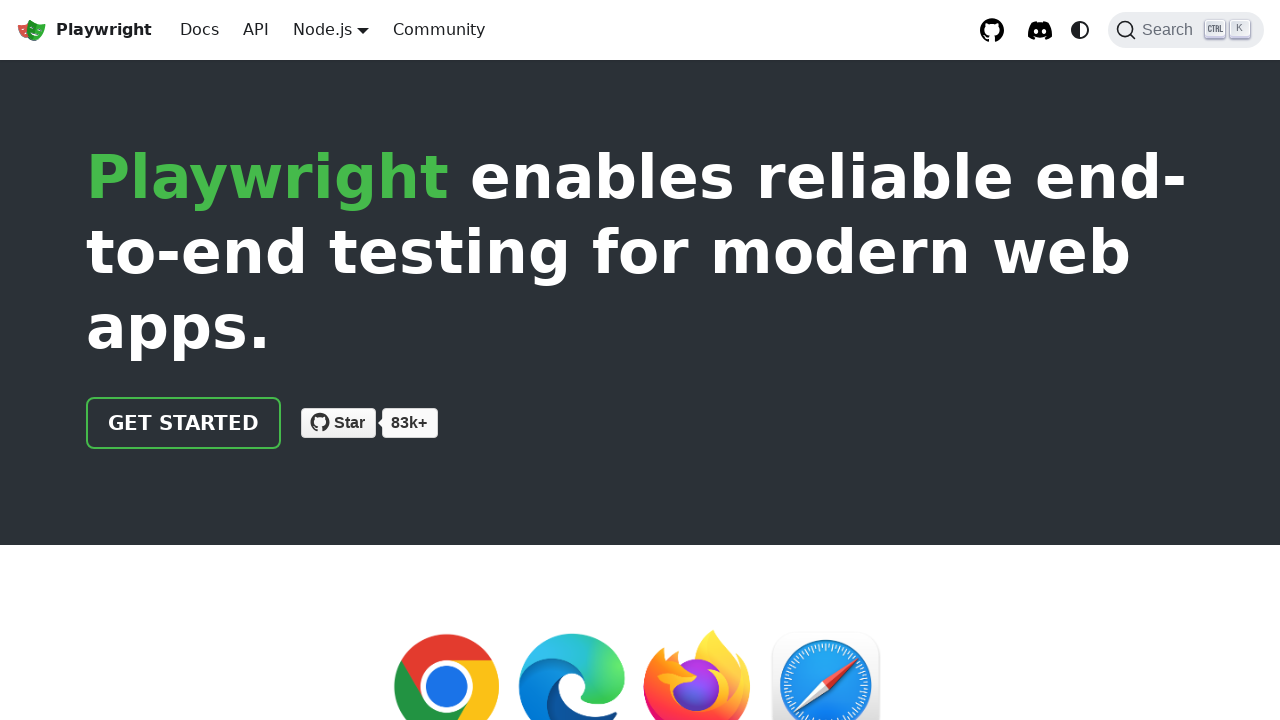

Clicked the 'Get started' link on Playwright website at (184, 423) on internal:role=link[name="Get started"i]
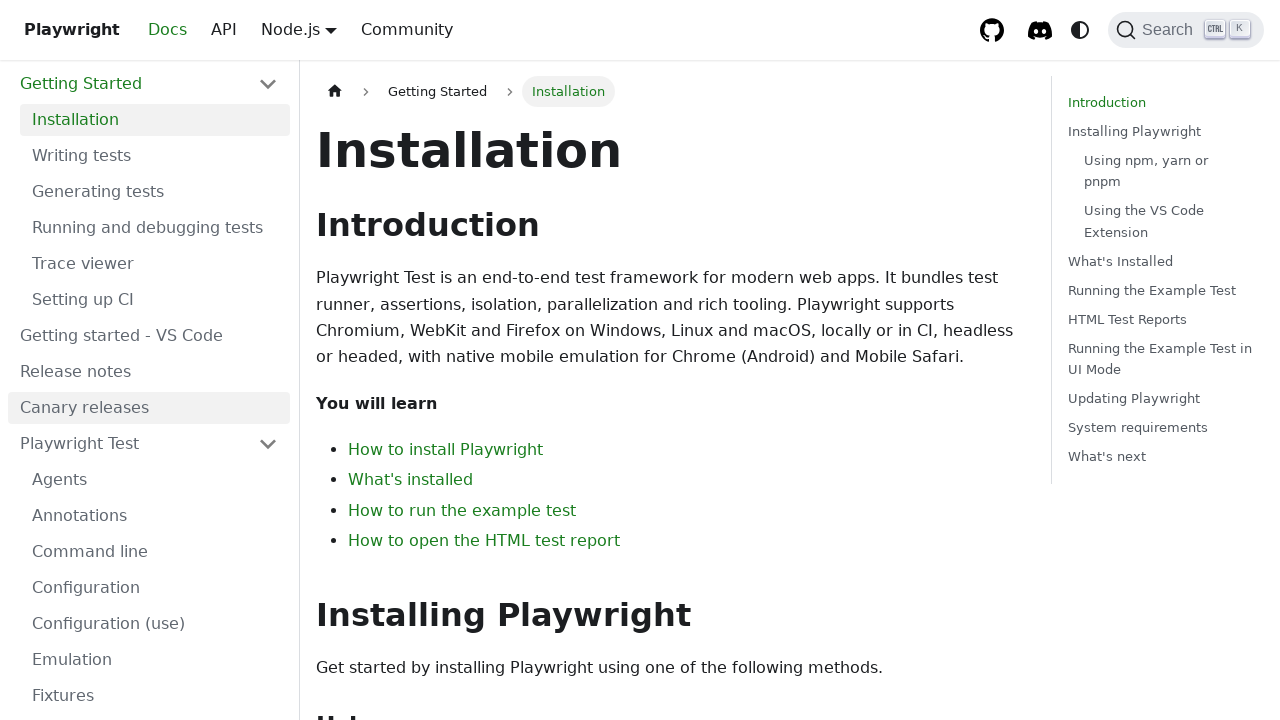

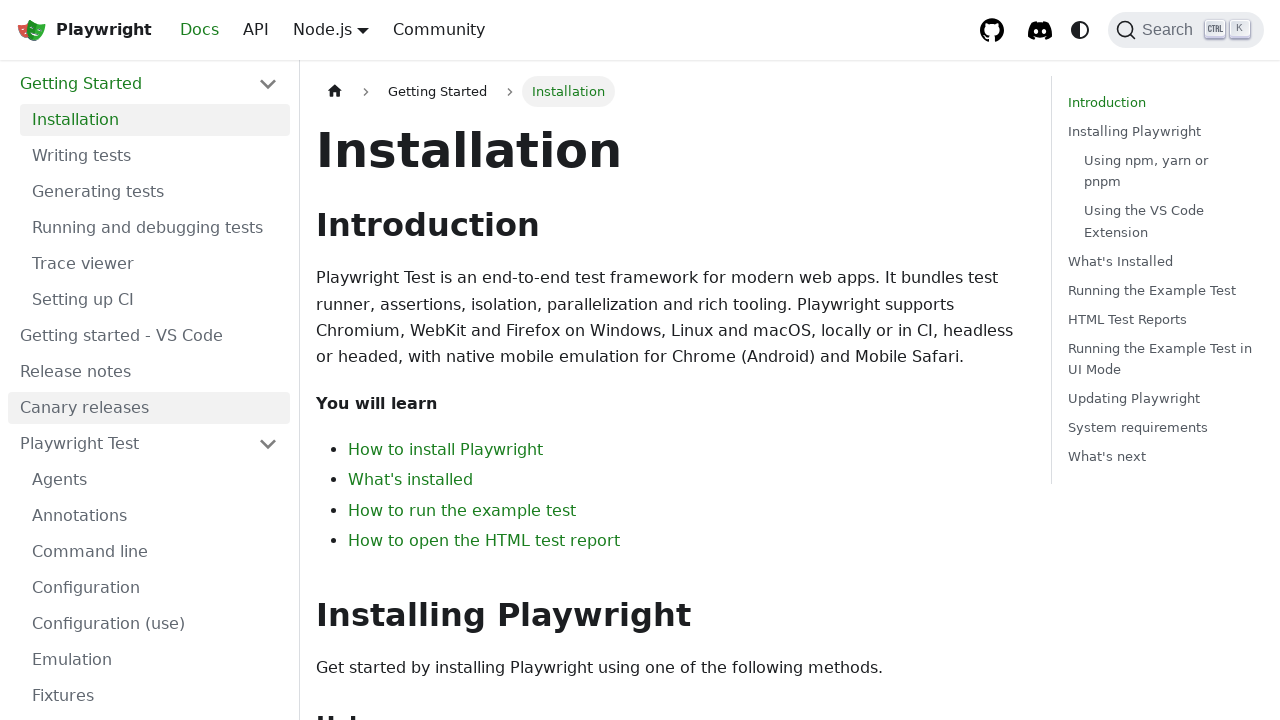